Tests that entering text in an input field and clicking a button updates the button's text label accordingly on the UI Testing Playground site.

Starting URL: http://www.uitestingplayground.com/textinput

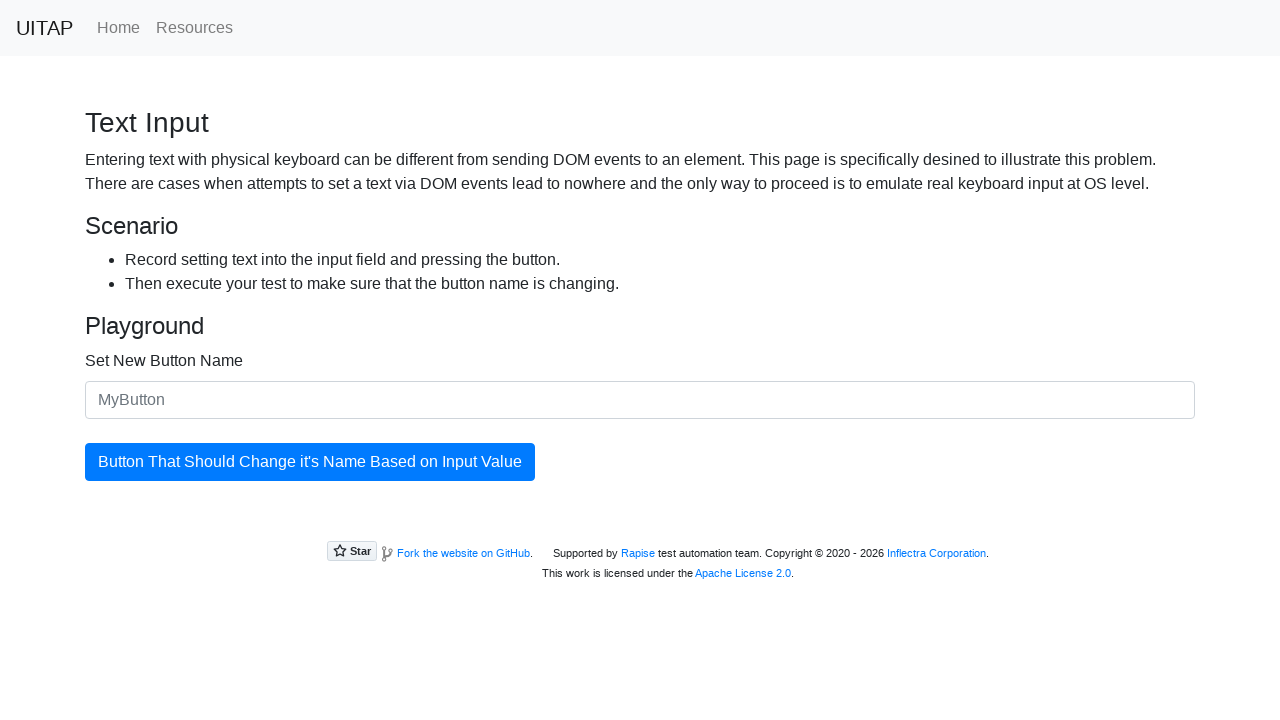

Filled input field with new button text 'Click Me Now' on #newButtonName
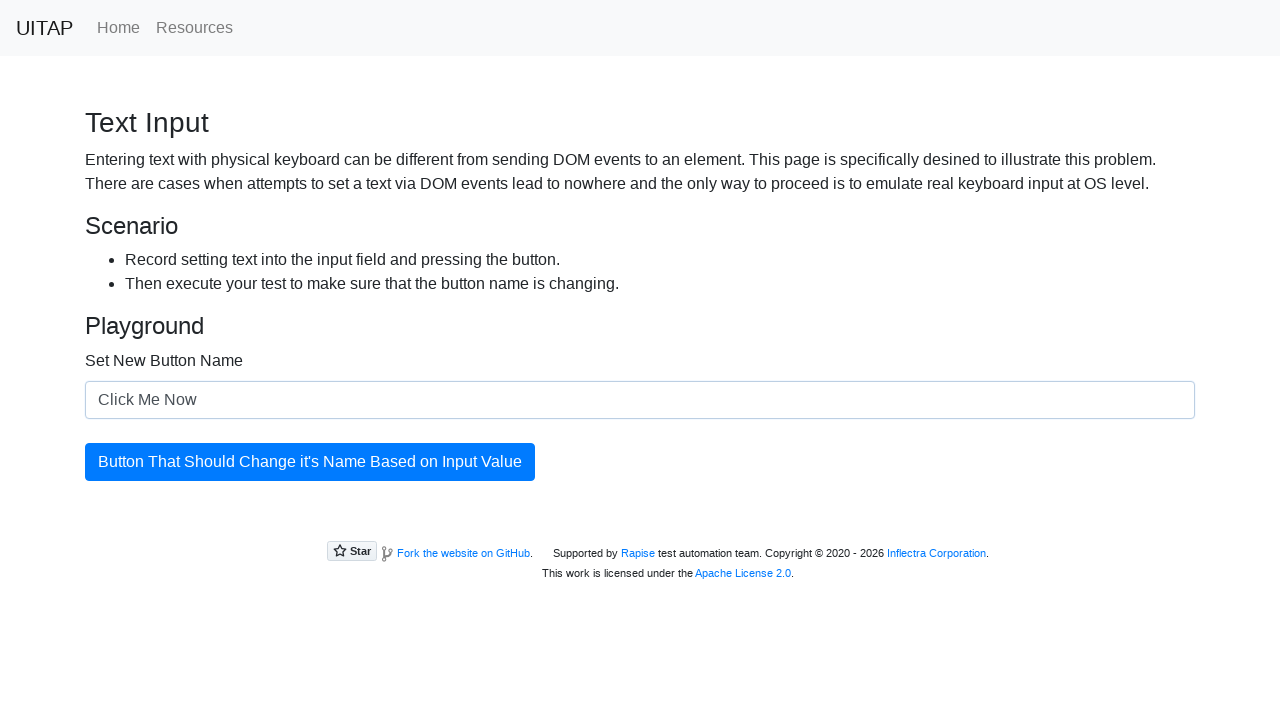

Clicked the updating button at (310, 462) on #updatingButton
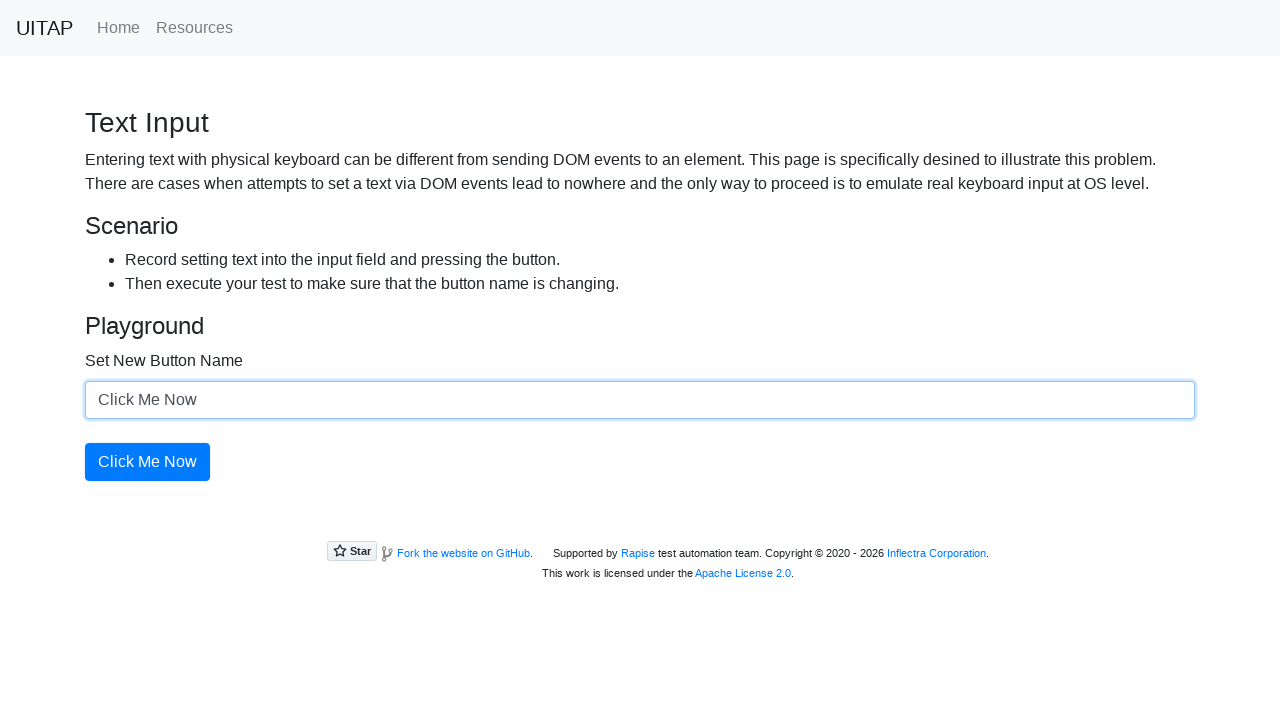

Verified button text changed to 'Click Me Now'
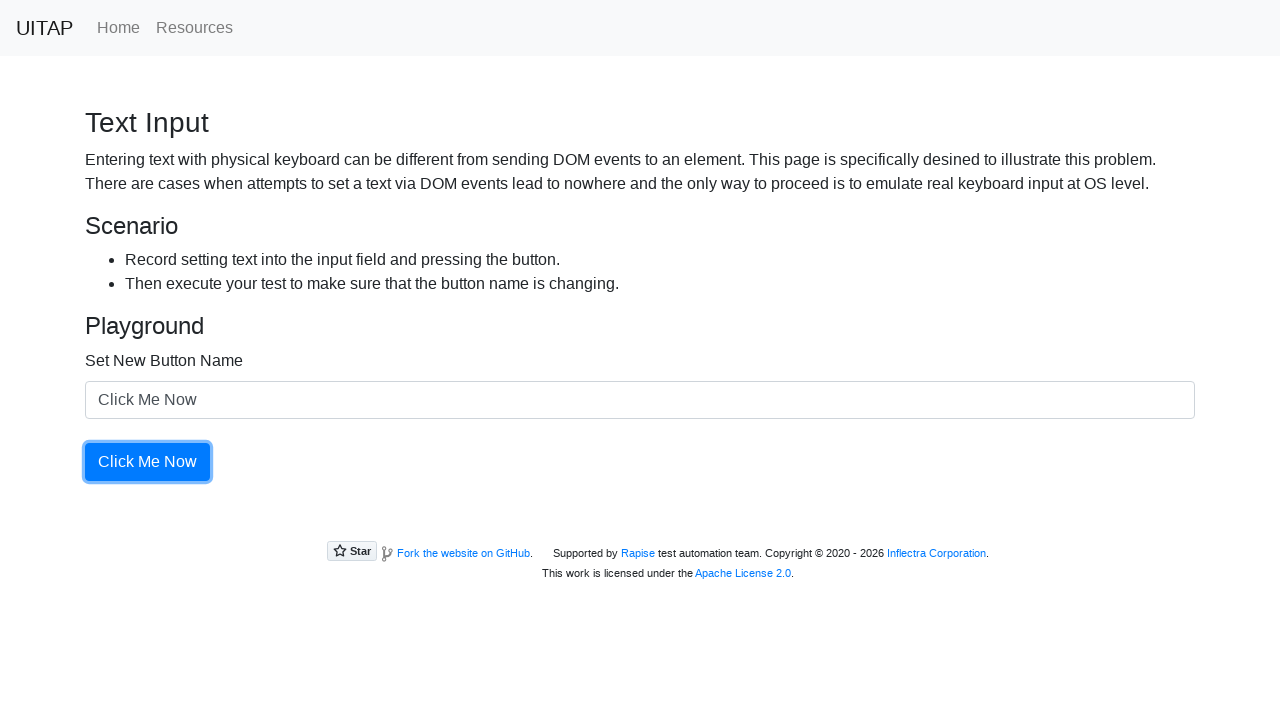

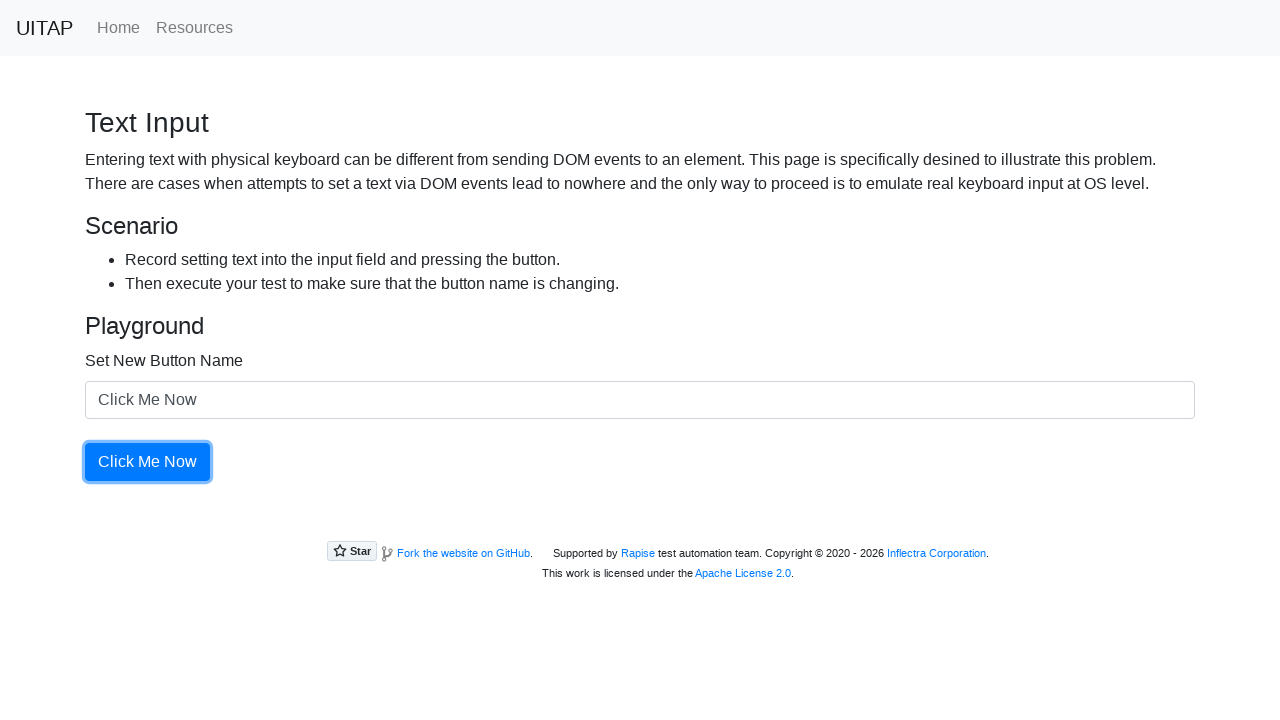